Tests that canceling changes to an employee's information doesn't persist by editing and then canceling the name change

Starting URL: https://devmountain-qa.github.io/employee-manager/1.2_Version/index.html

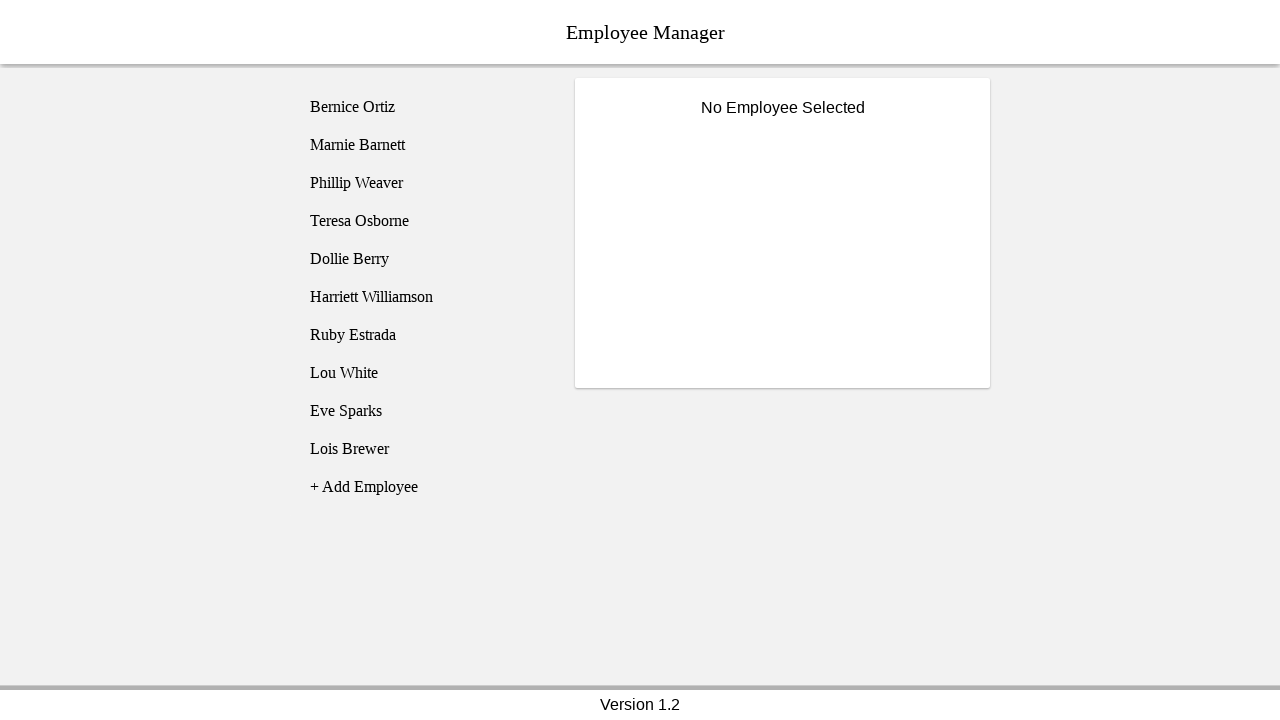

Clicked on Phillip Weaver employee at (425, 183) on [name='employee3']
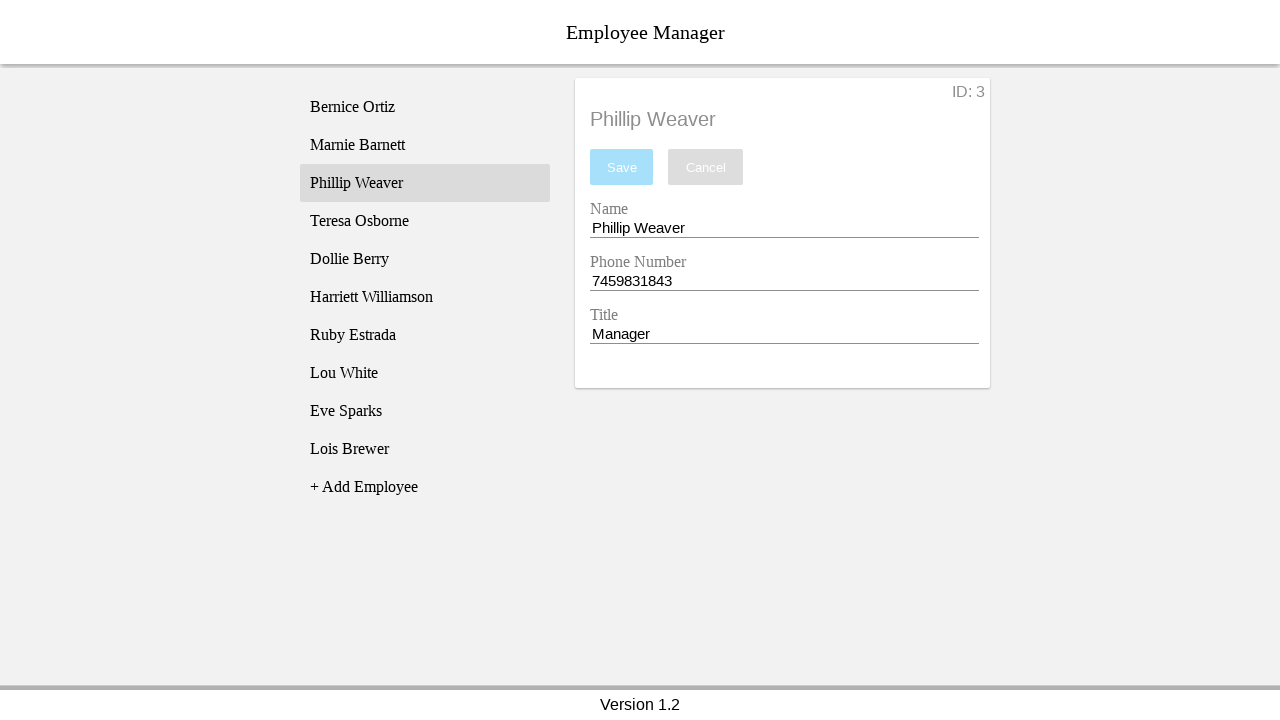

Employee Phillip Weaver is now selected and visible
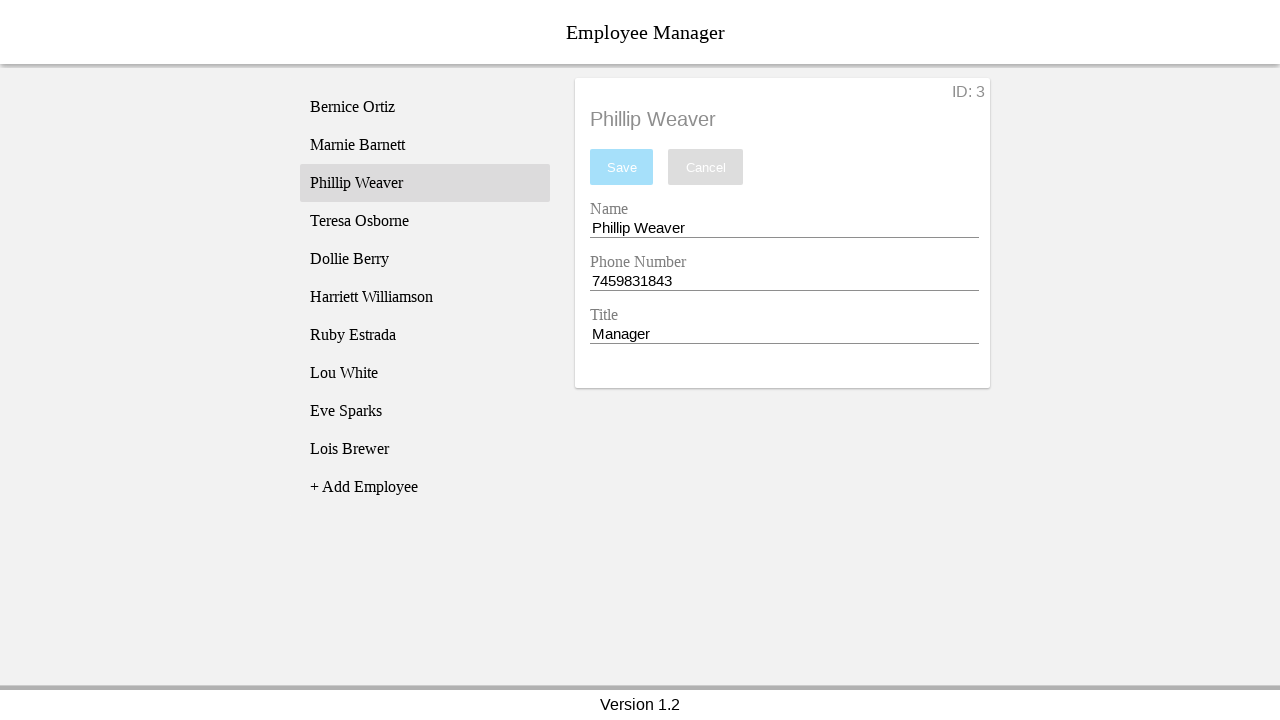

Cleared the name entry field on [name='nameEntry']
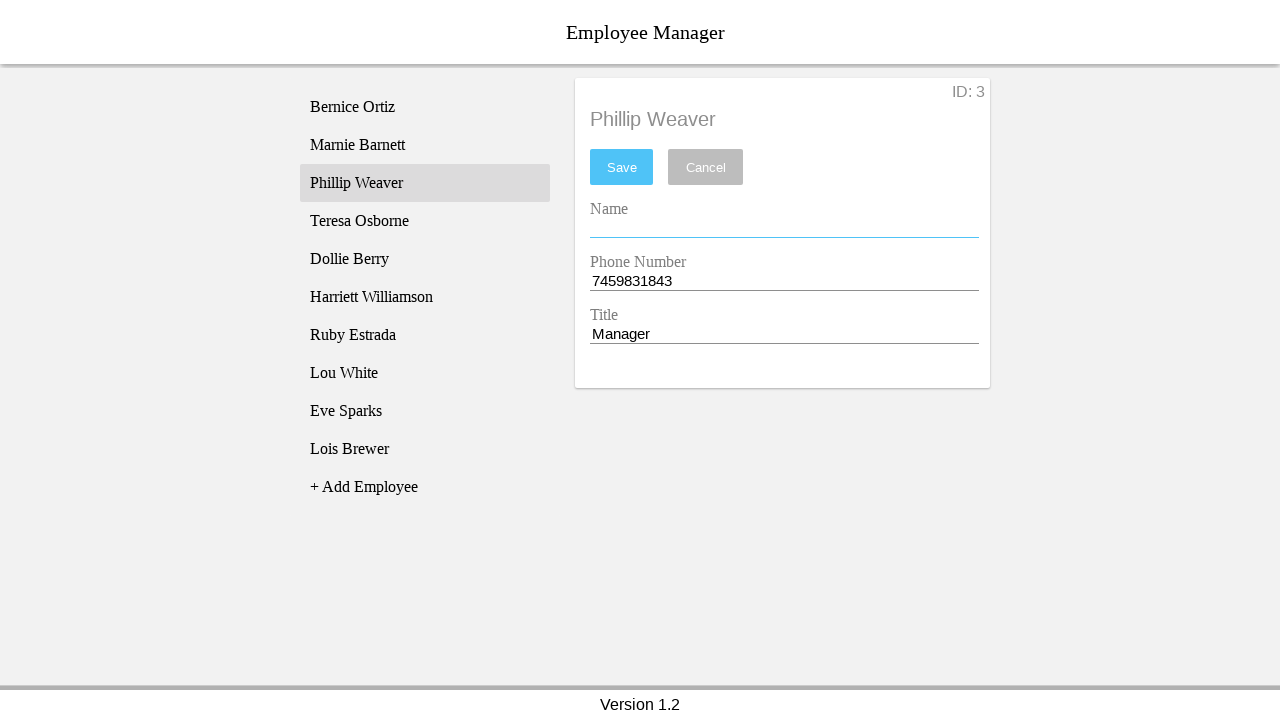

Entered new name 'Cotilda Nakimuli II' in the name field on [name='nameEntry']
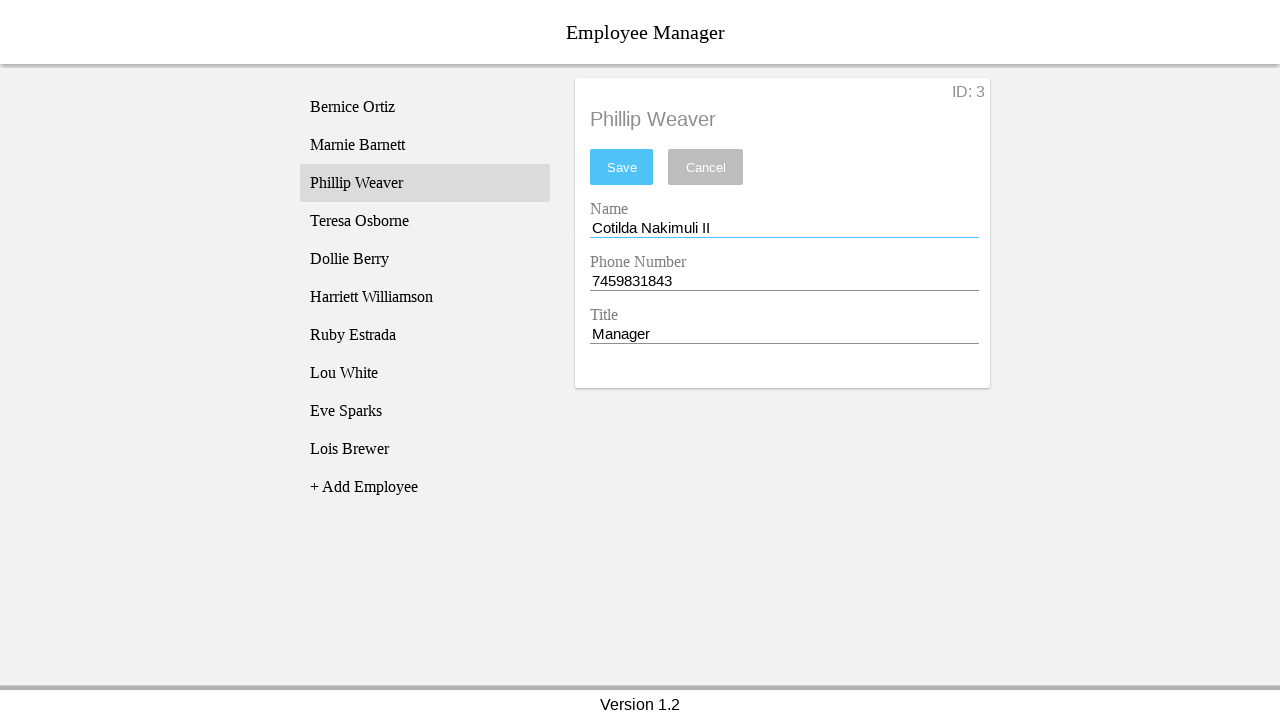

Clicked cancel button to discard changes at (706, 167) on [name='cancel']
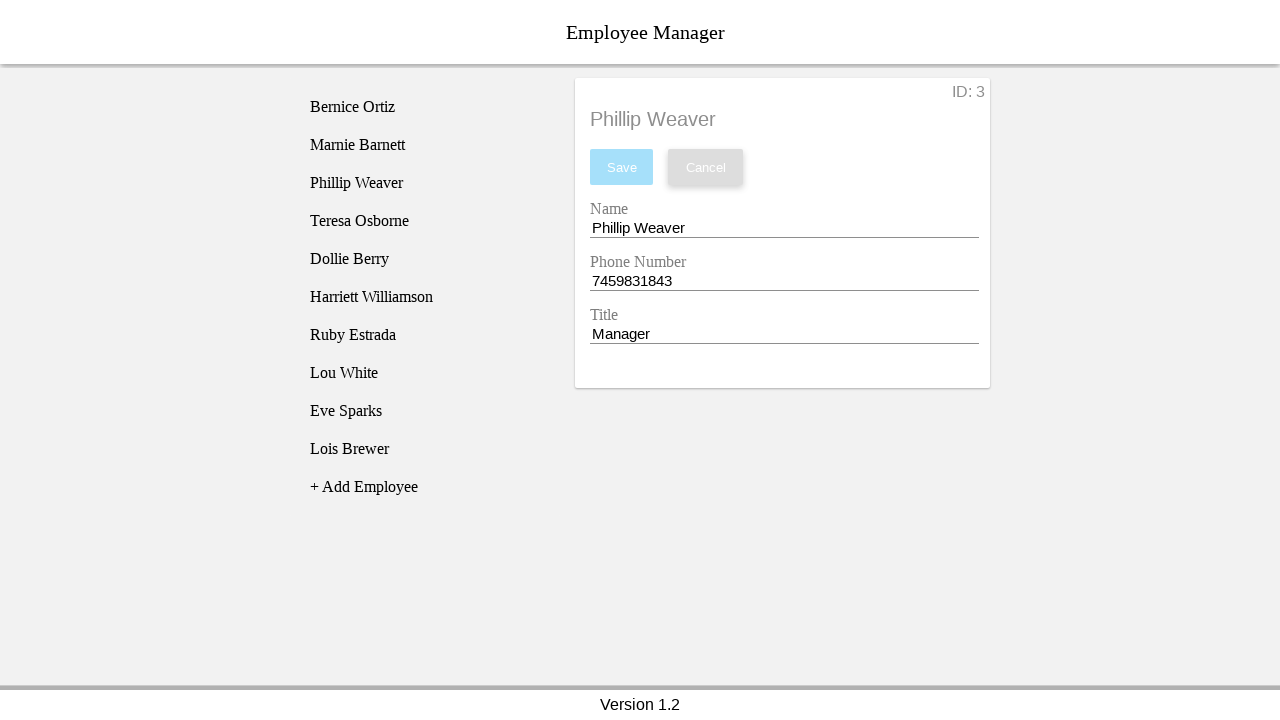

Verified that employee selection is still active and name change did not persist
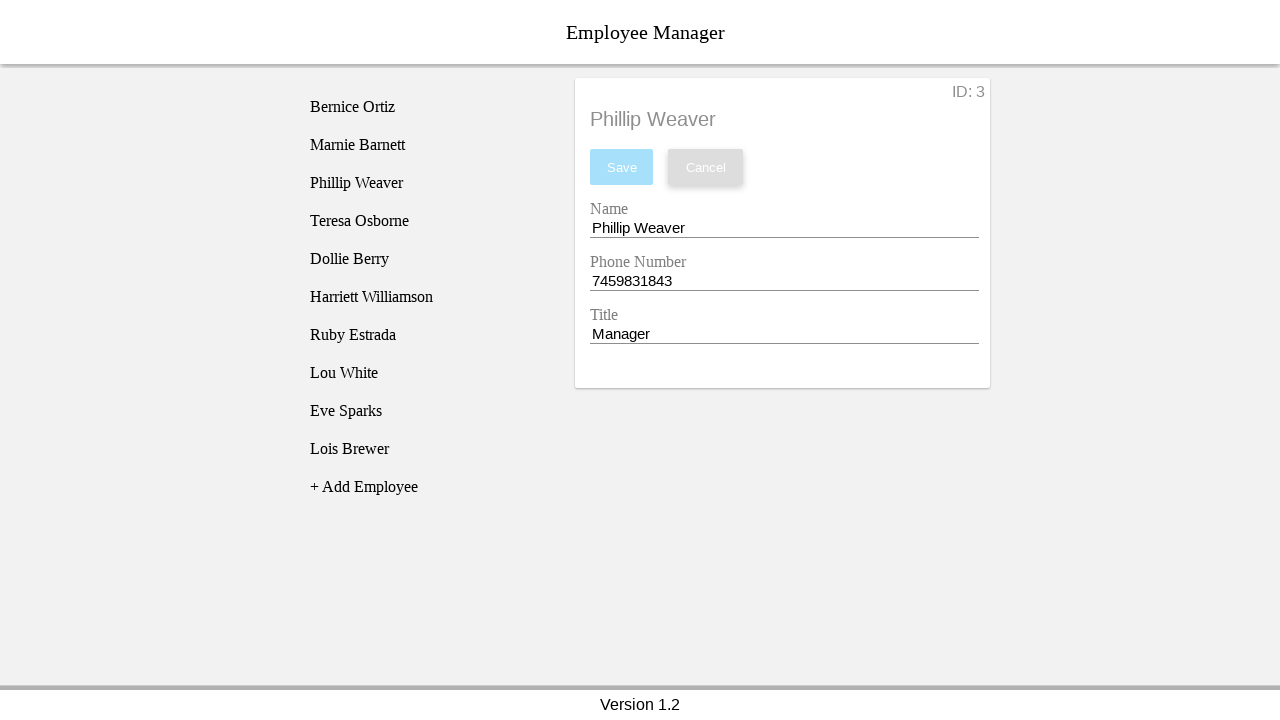

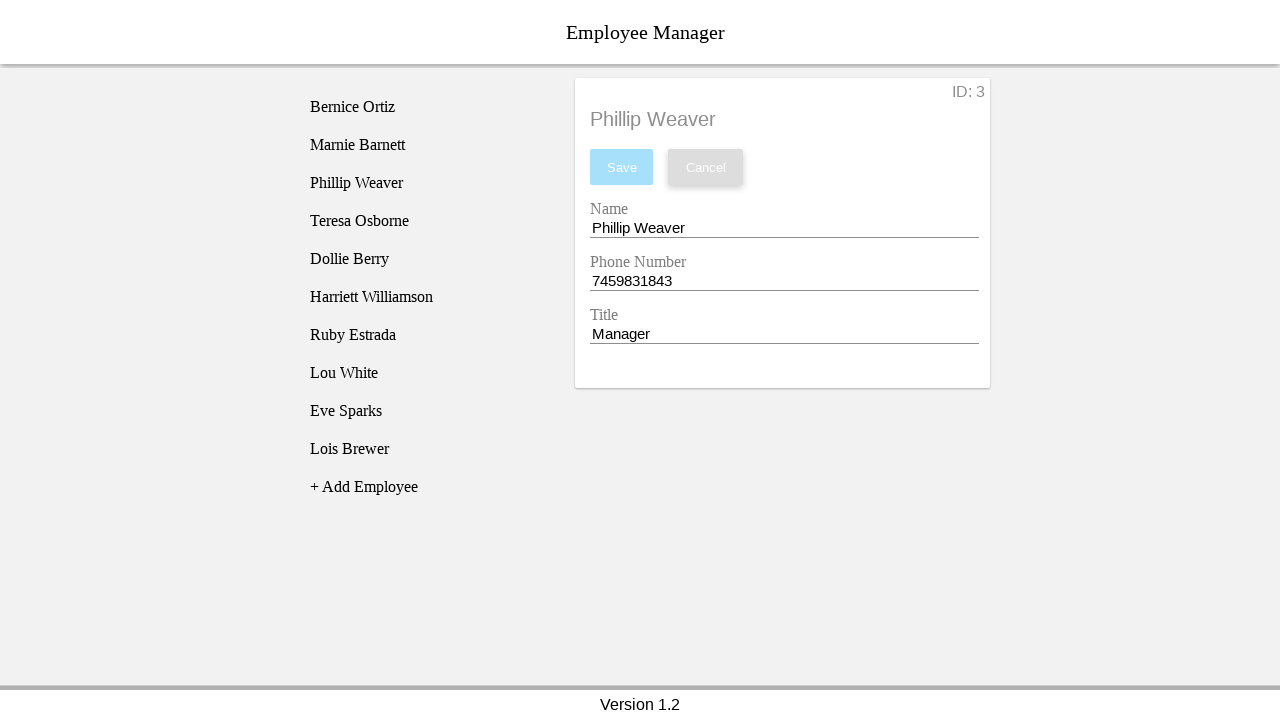